Tests dynamic loading functionality by clicking a start button, waiting for content to load, and verifying the loaded text displays "Hello World!"

Starting URL: https://the-internet.herokuapp.com/dynamic_loading/2

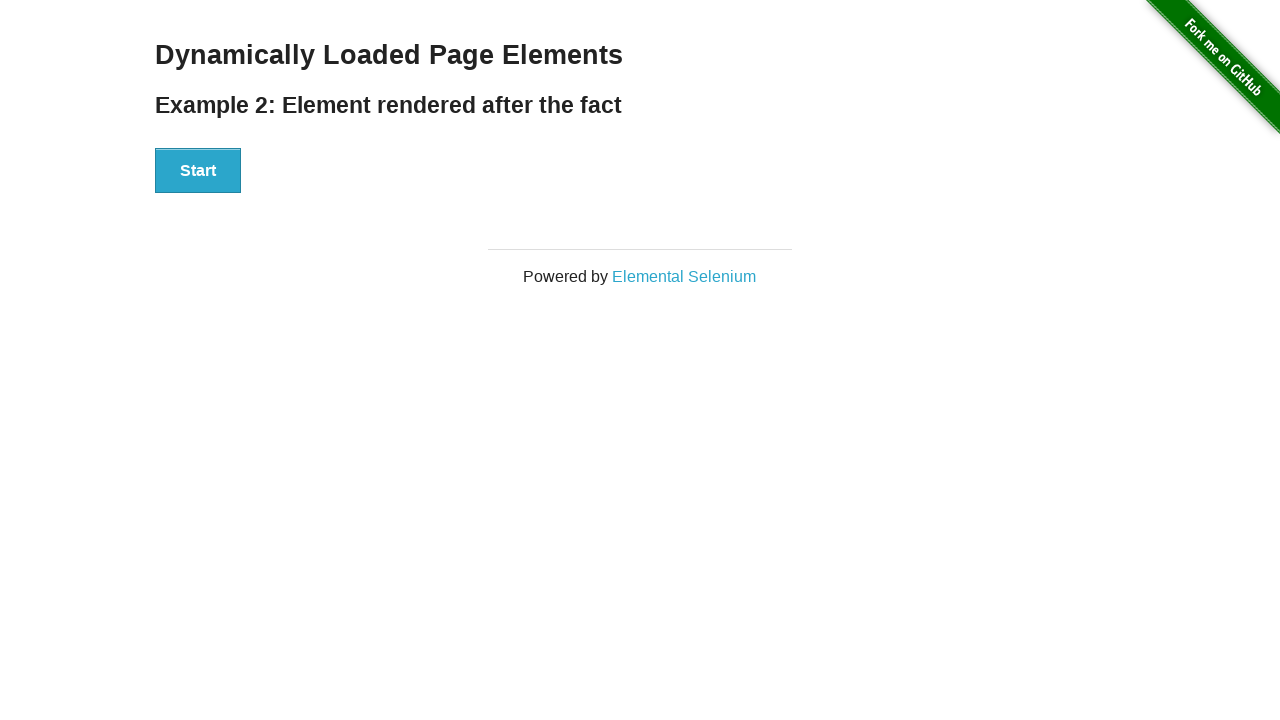

Clicked the start button to begin dynamic loading at (198, 171) on #start button
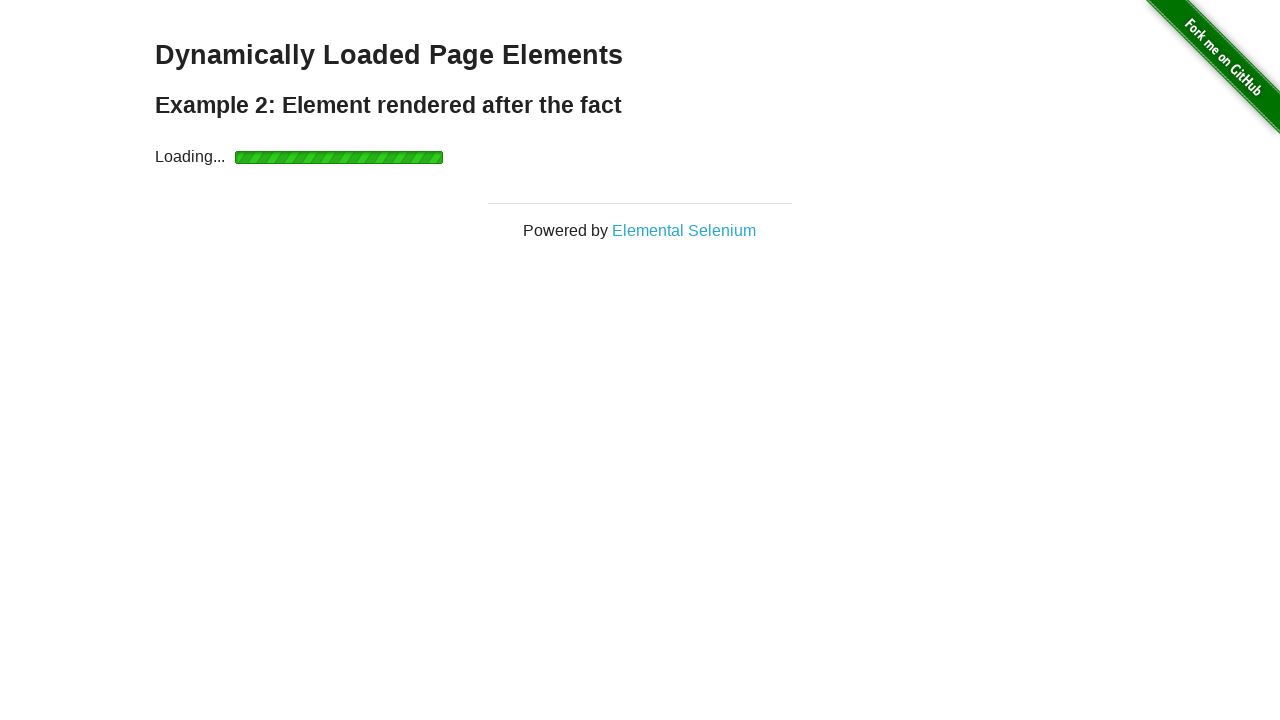

Waited for finish element to become visible after dynamic loading
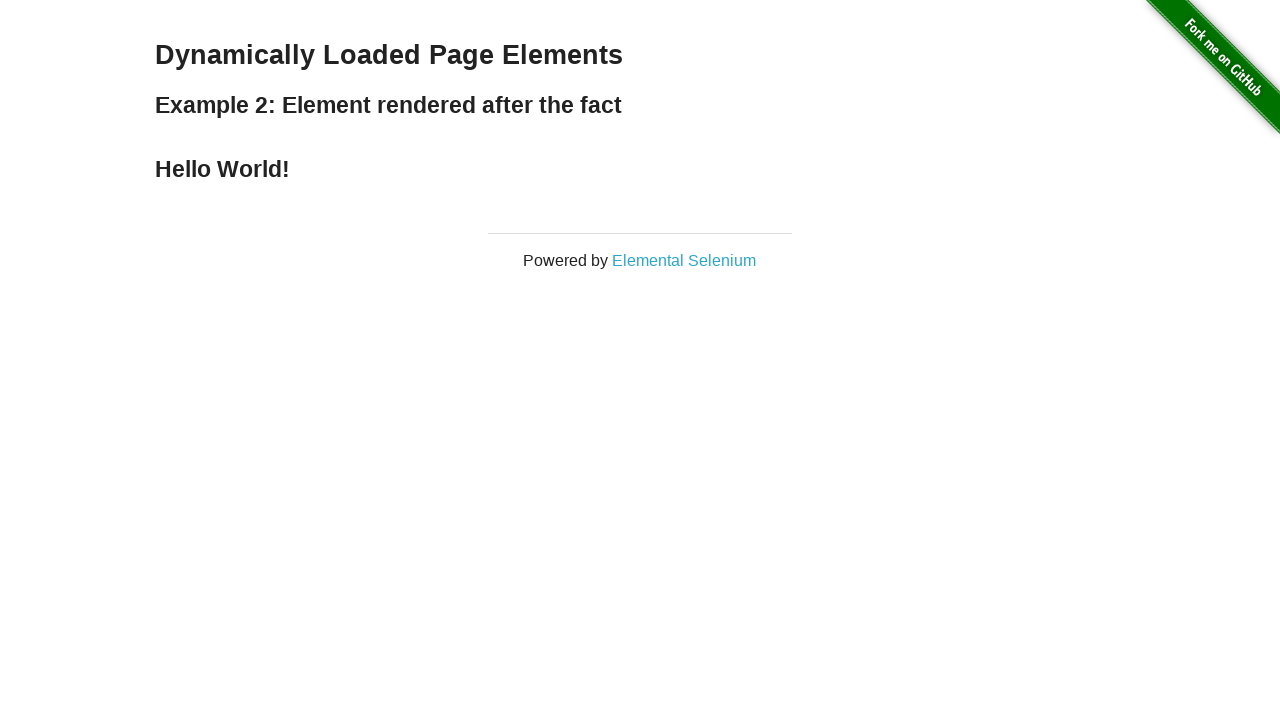

Retrieved text content from finish element
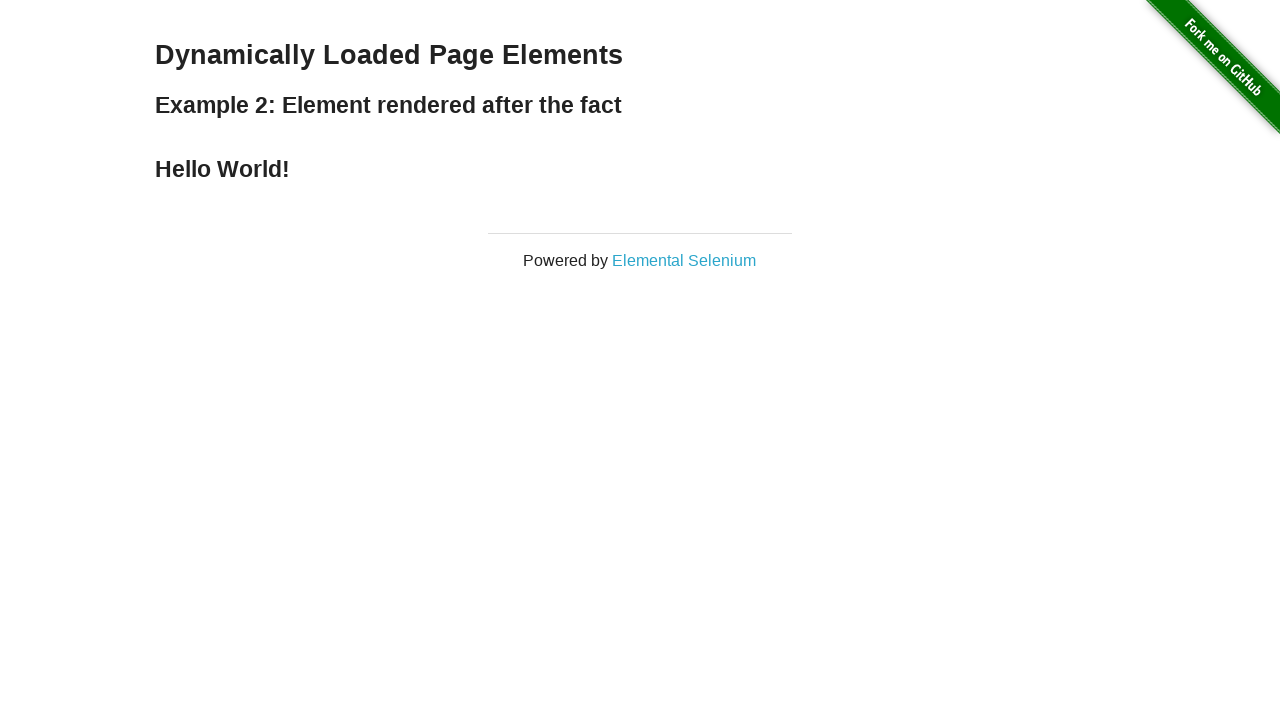

Verified that loaded text displays 'Hello World!'
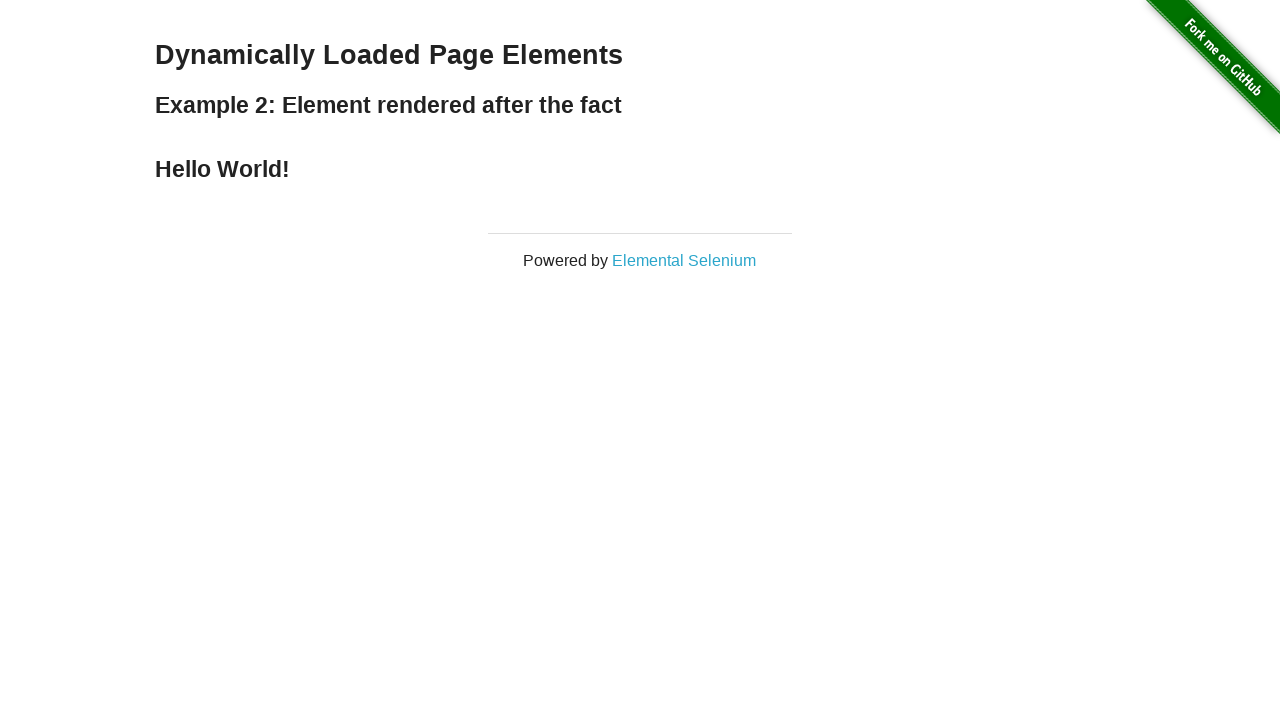

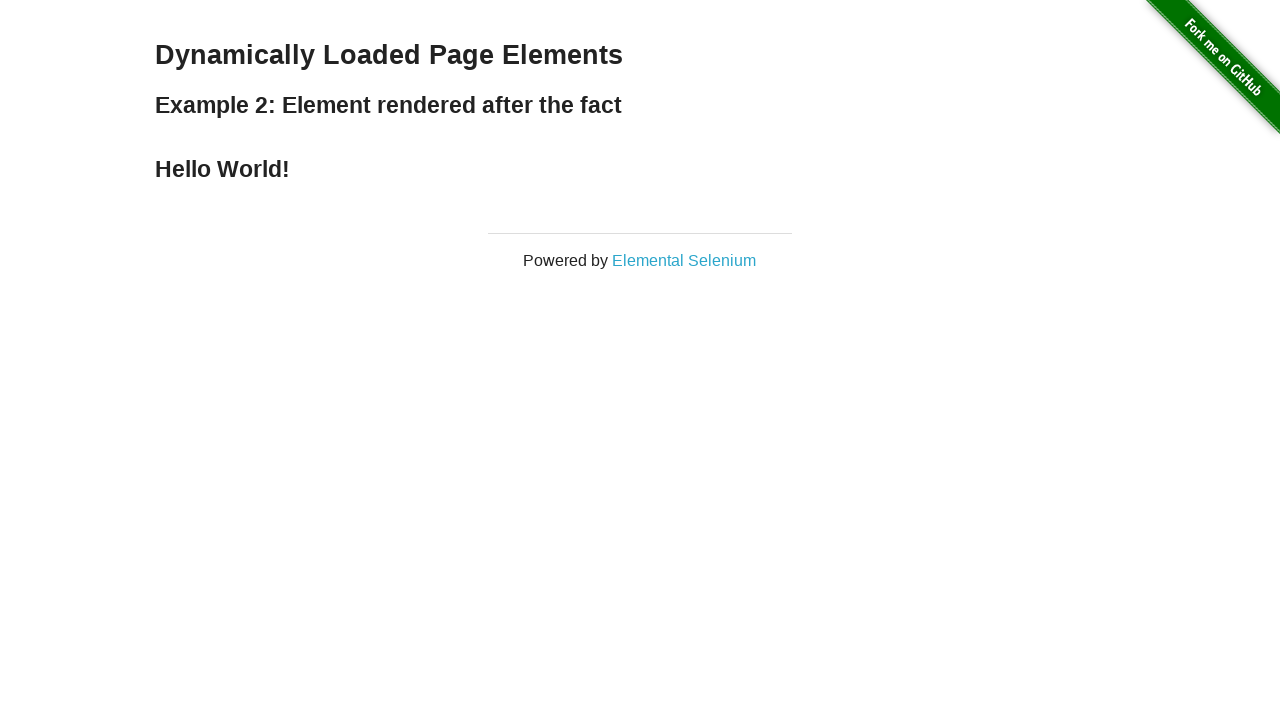